Tests various mouse input events including click, double-click, and right-click interactions on a page element

Starting URL: https://v1.training-support.net/selenium/input-events

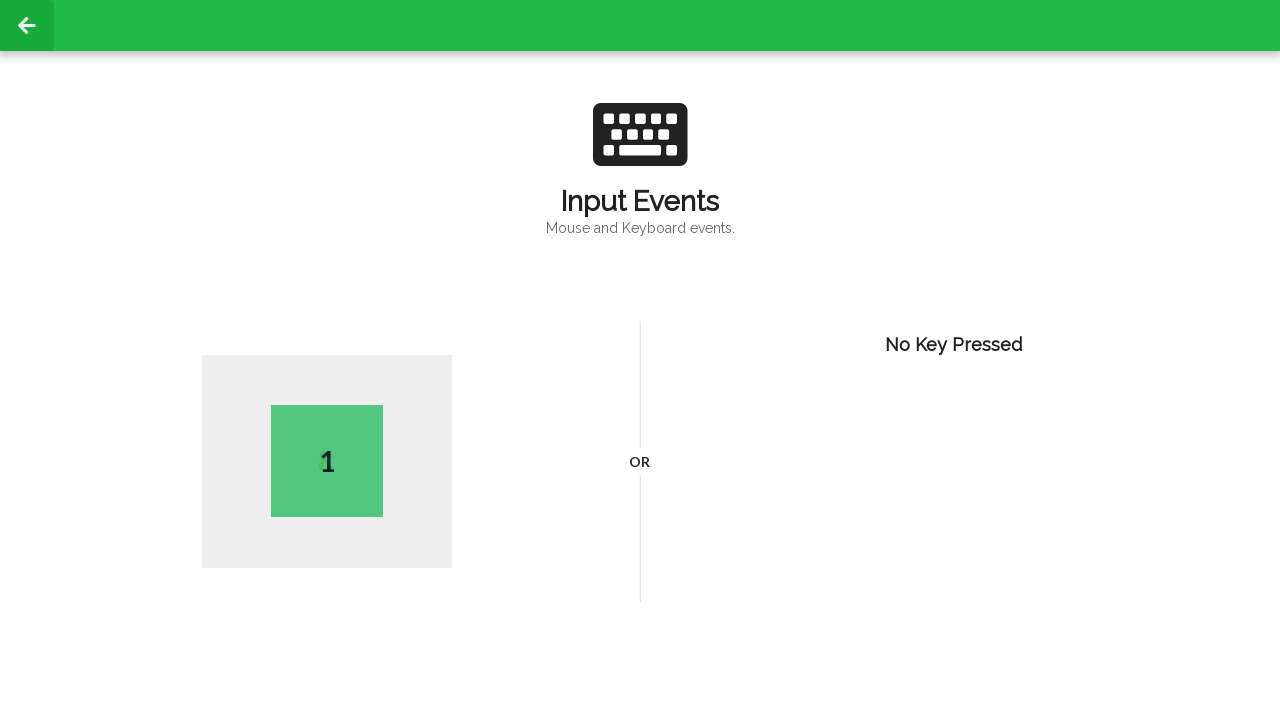

Performed single click on page body at (640, 360) on body
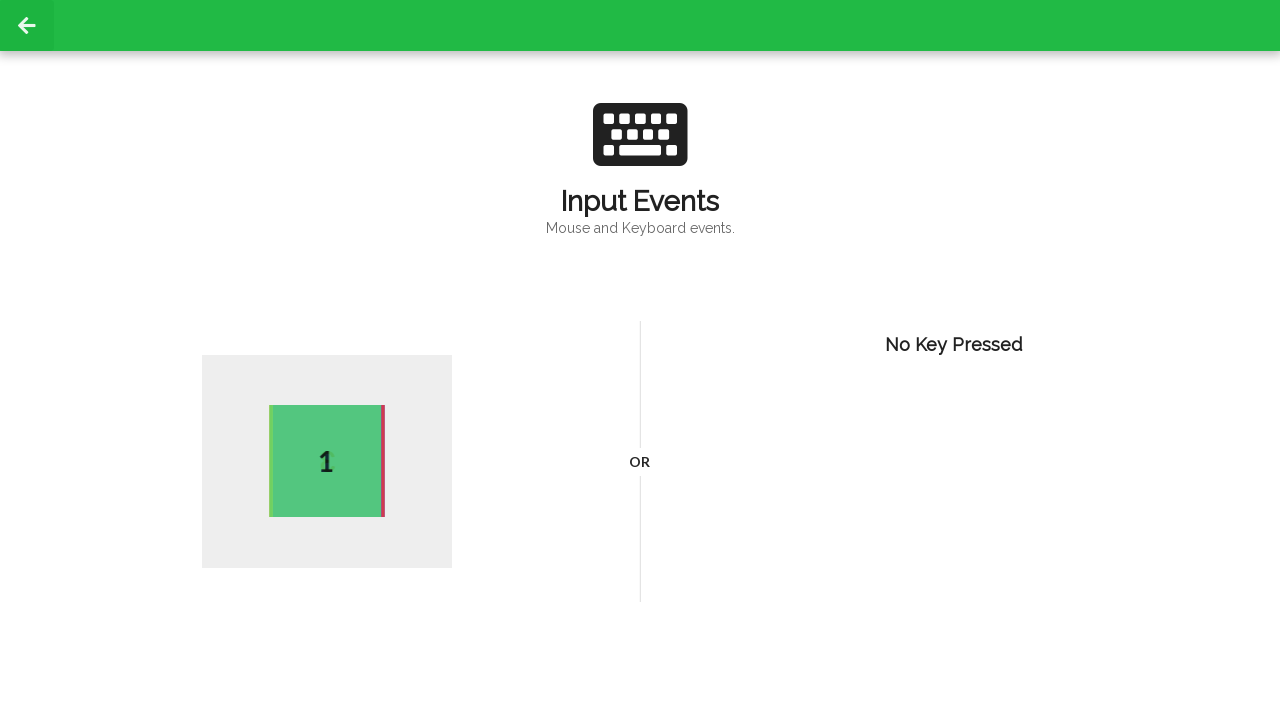

Verified active element appeared after single click
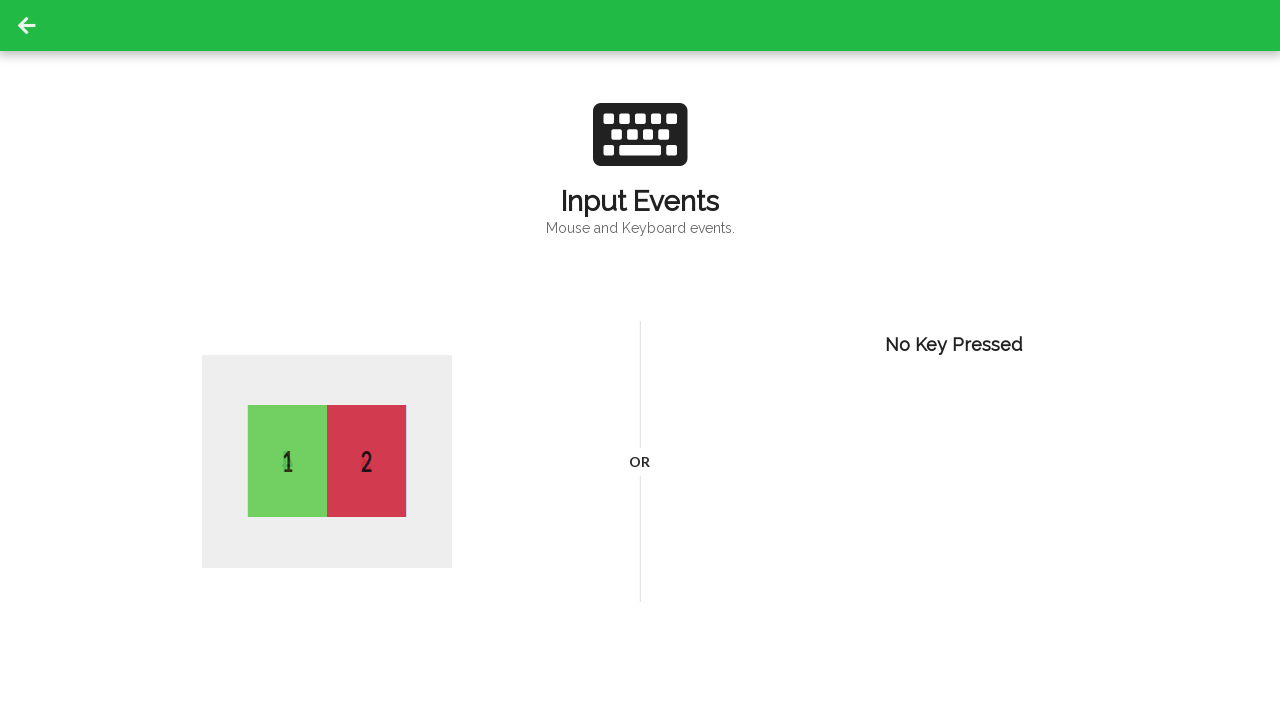

Performed double-click on page body at (640, 360) on body
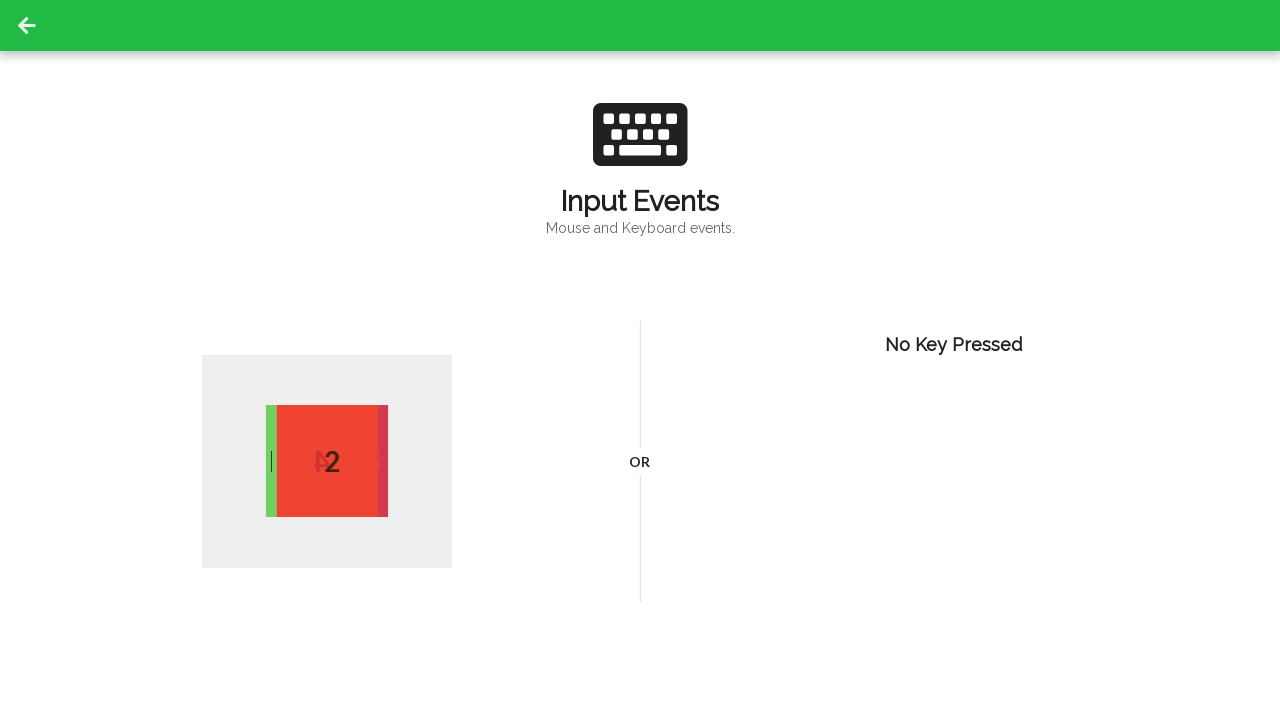

Verified active element updated after double-click
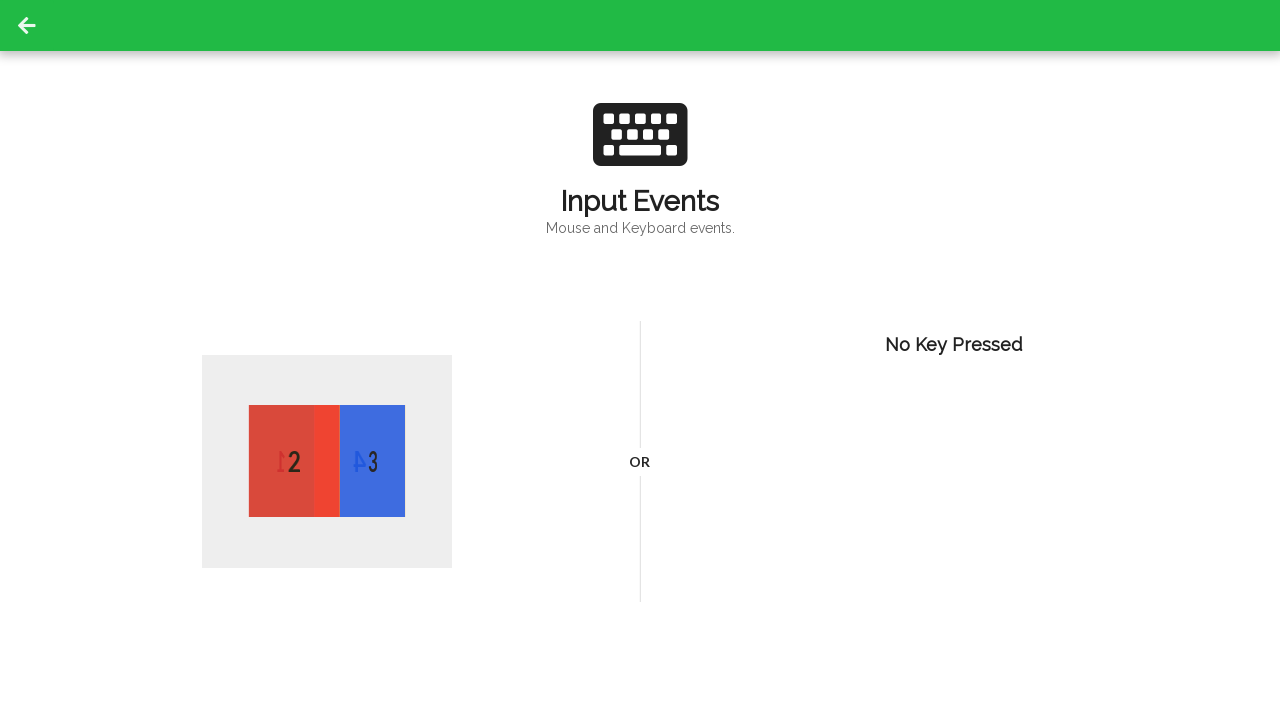

Performed right-click on page body at (640, 360) on body
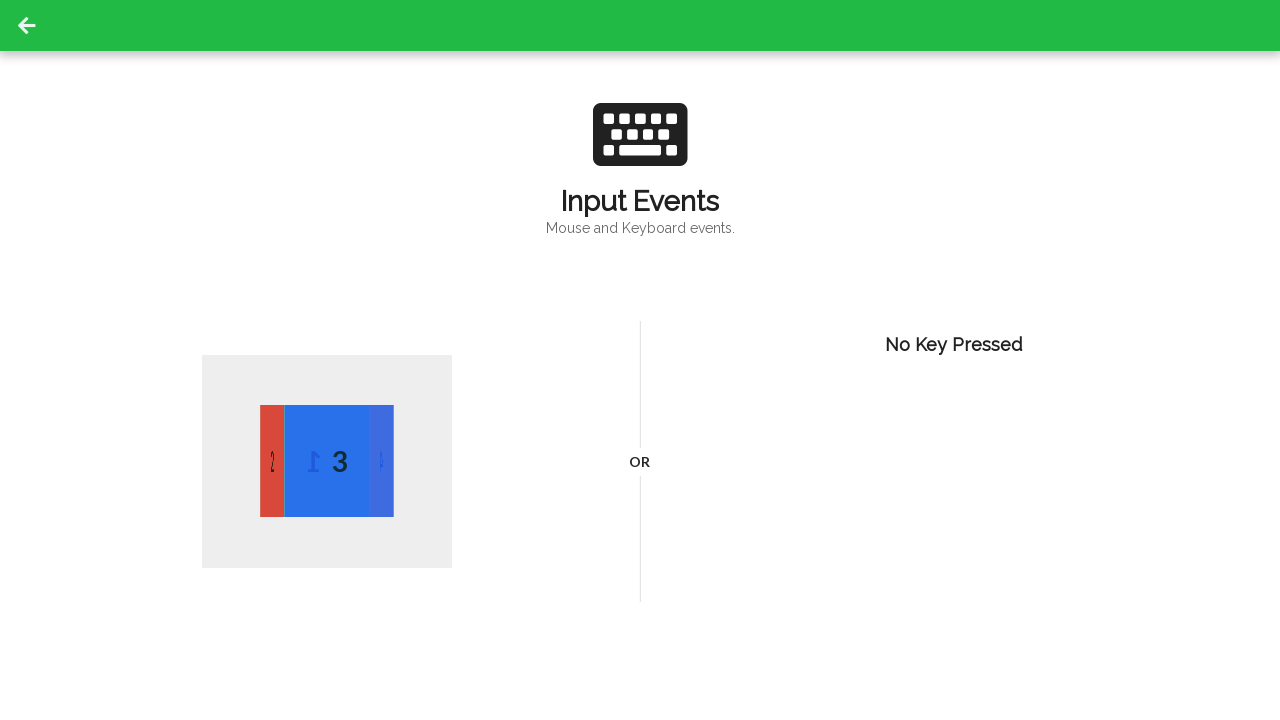

Verified active element updated after right-click
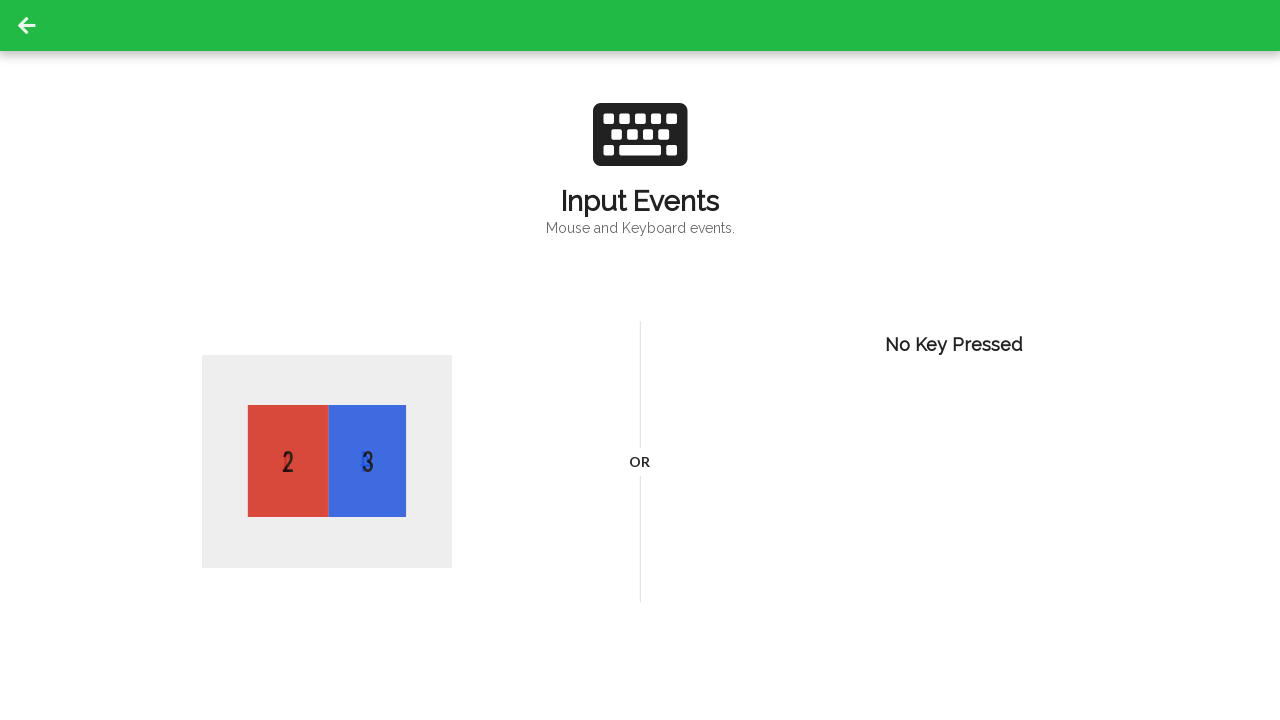

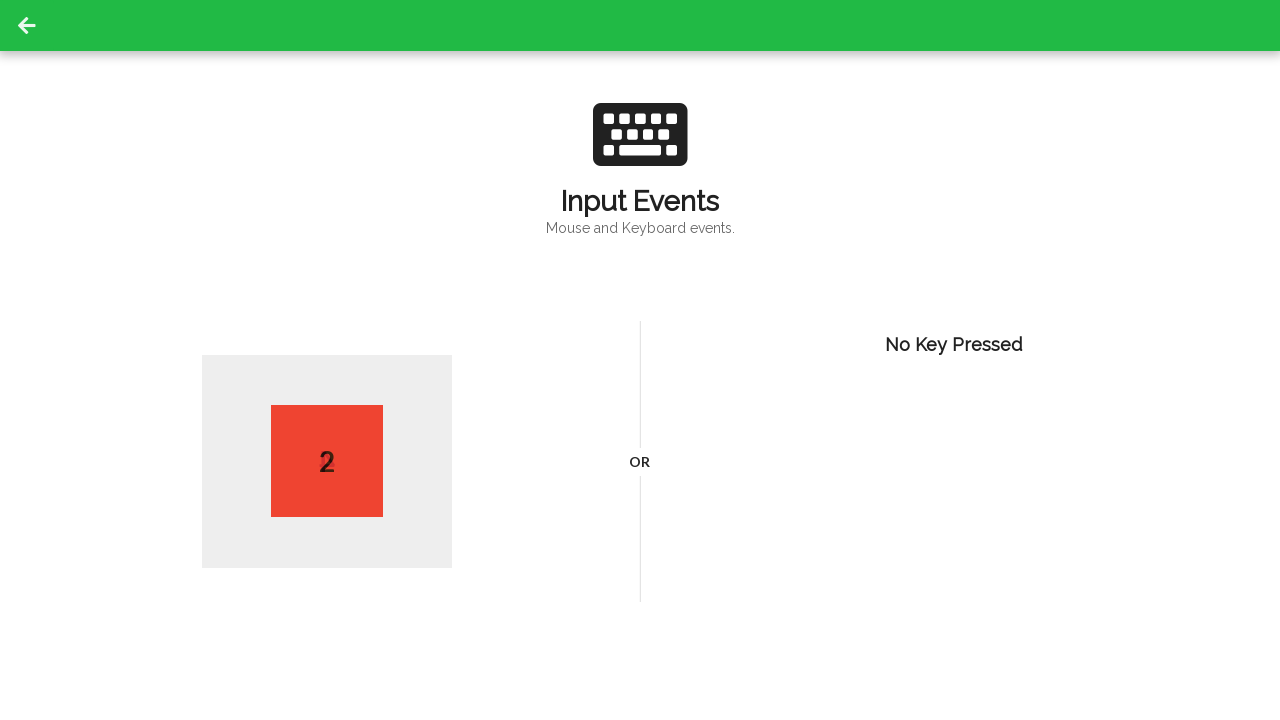